Tests that social media links (Twitter, Facebook, LinkedIn) in the footer open correctly in new windows

Starting URL: https://cac-tat.s3.eu-central-1.amazonaws.com/index.html

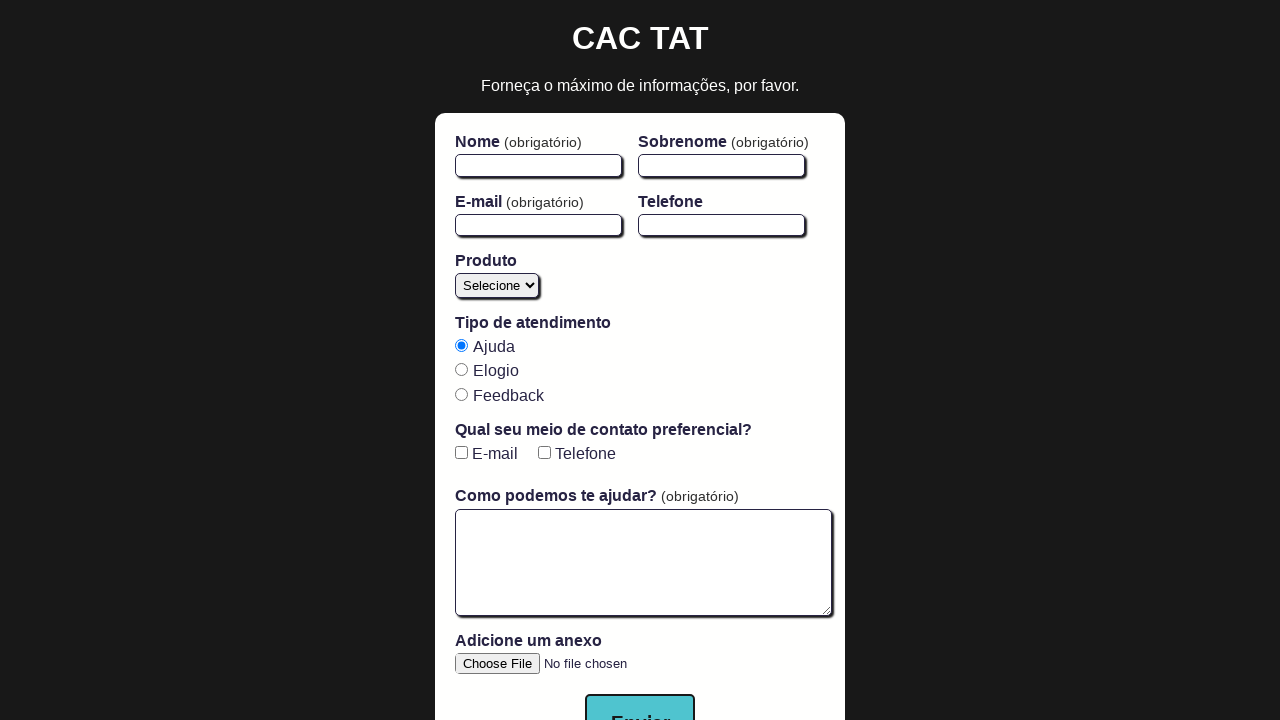

Navigated to CAC TAT homepage
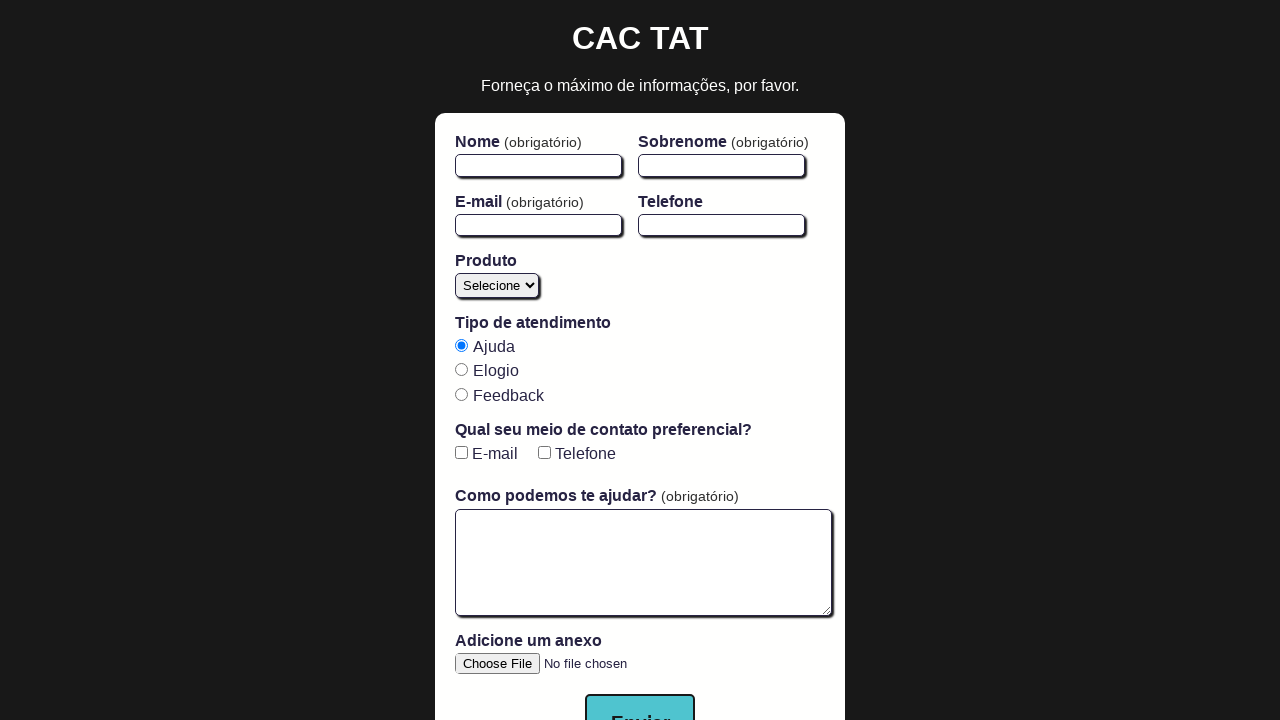

Page fully loaded and DOM content rendered
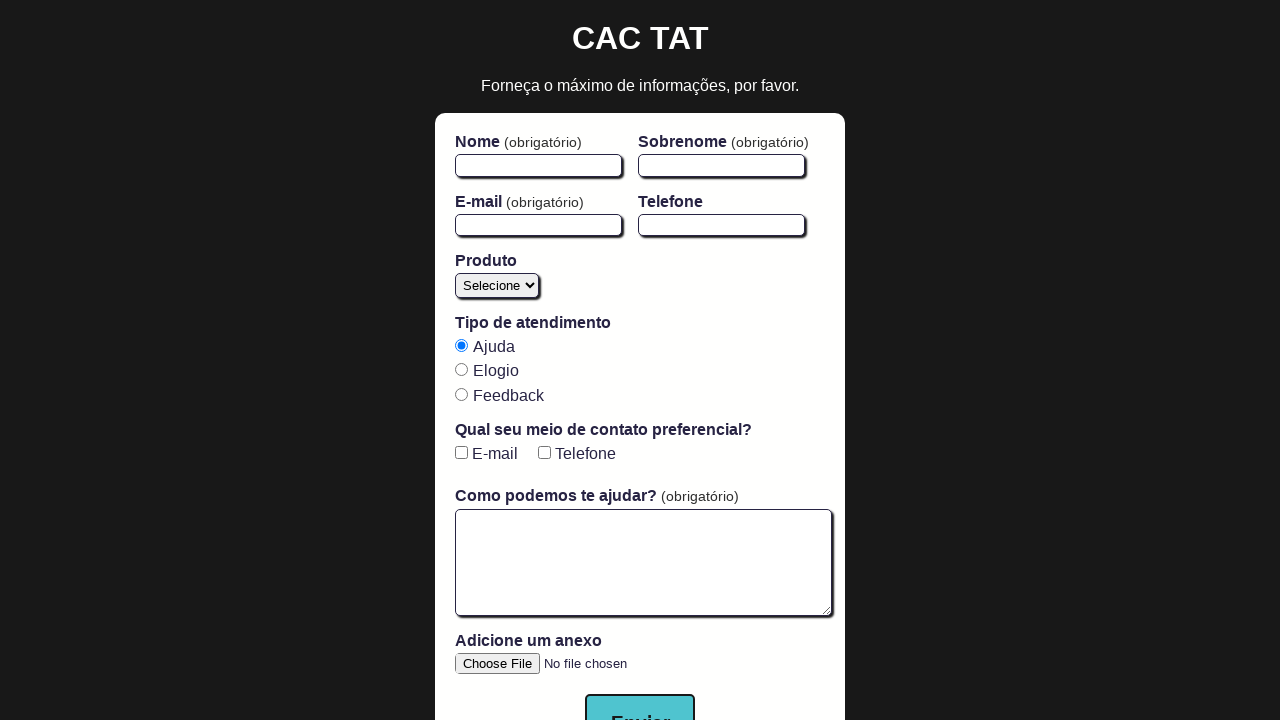

Located social media links in footer (Twitter, Facebook, LinkedIn)
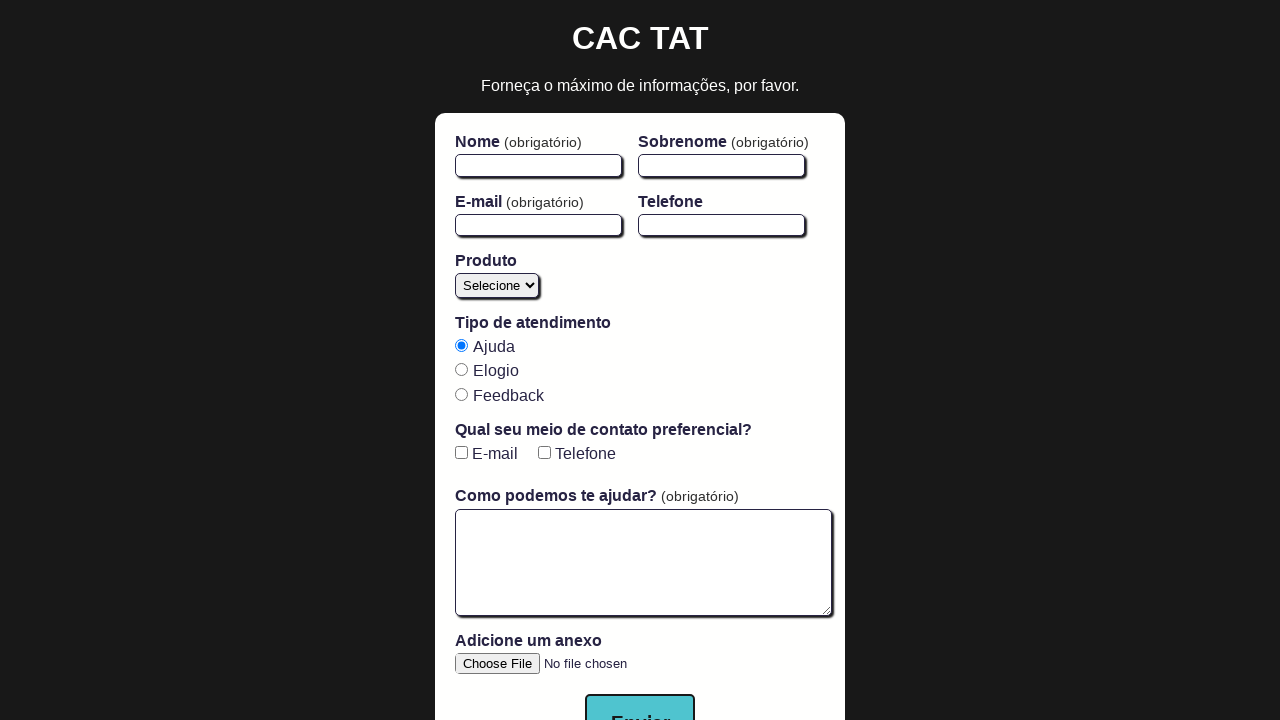

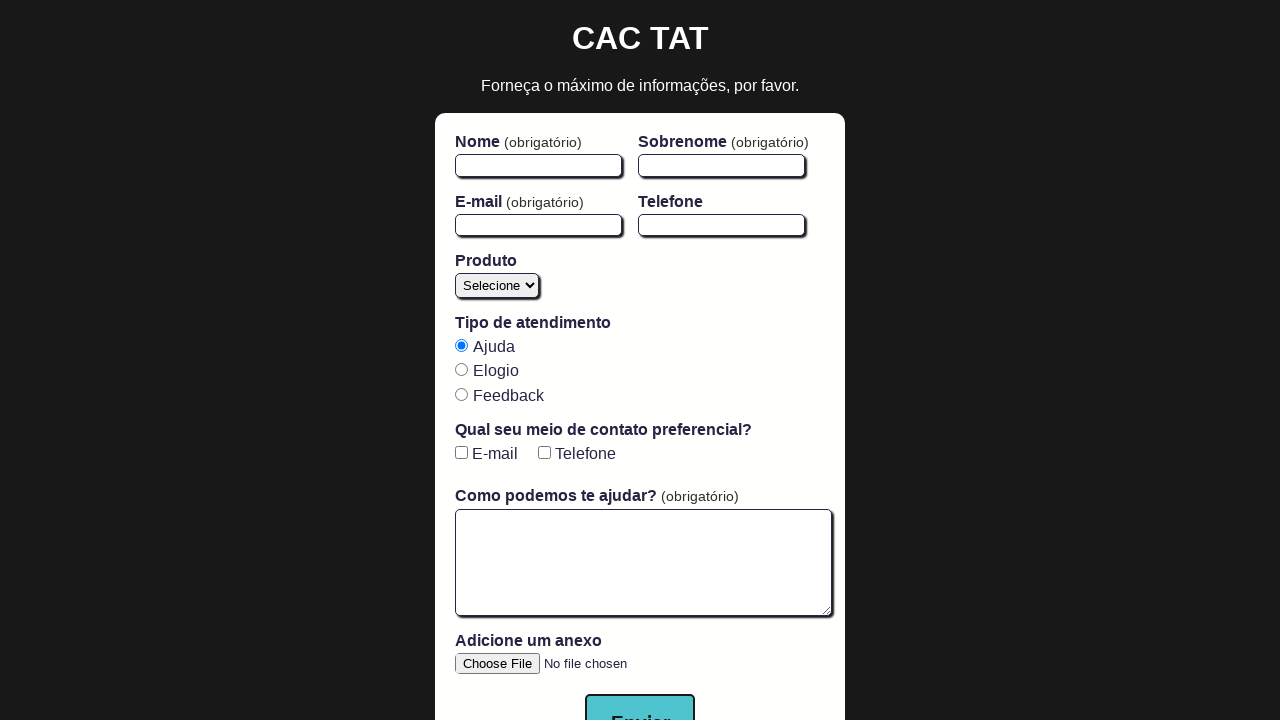